Tests table interaction by clicking a column button to sort the table

Starting URL: https://kitchen.applitools.com/ingredients/table

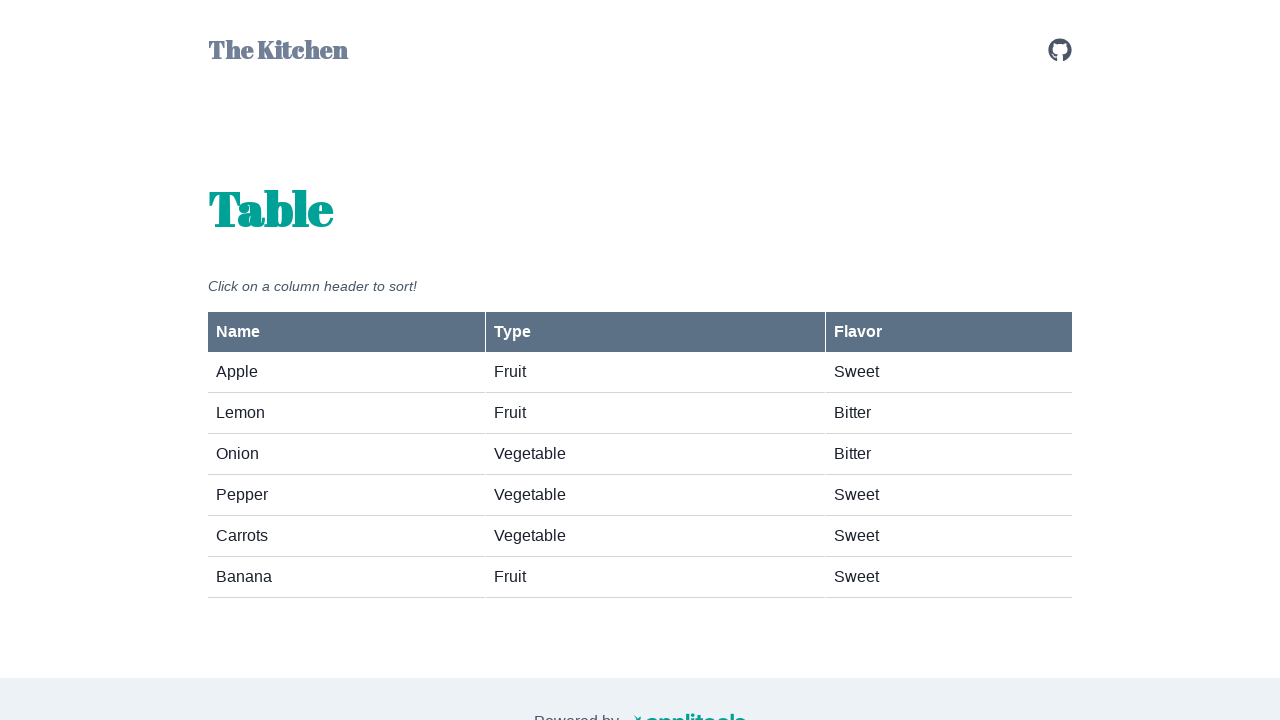

Clicked column button to sort table by name at (346, 332) on #column-button-name
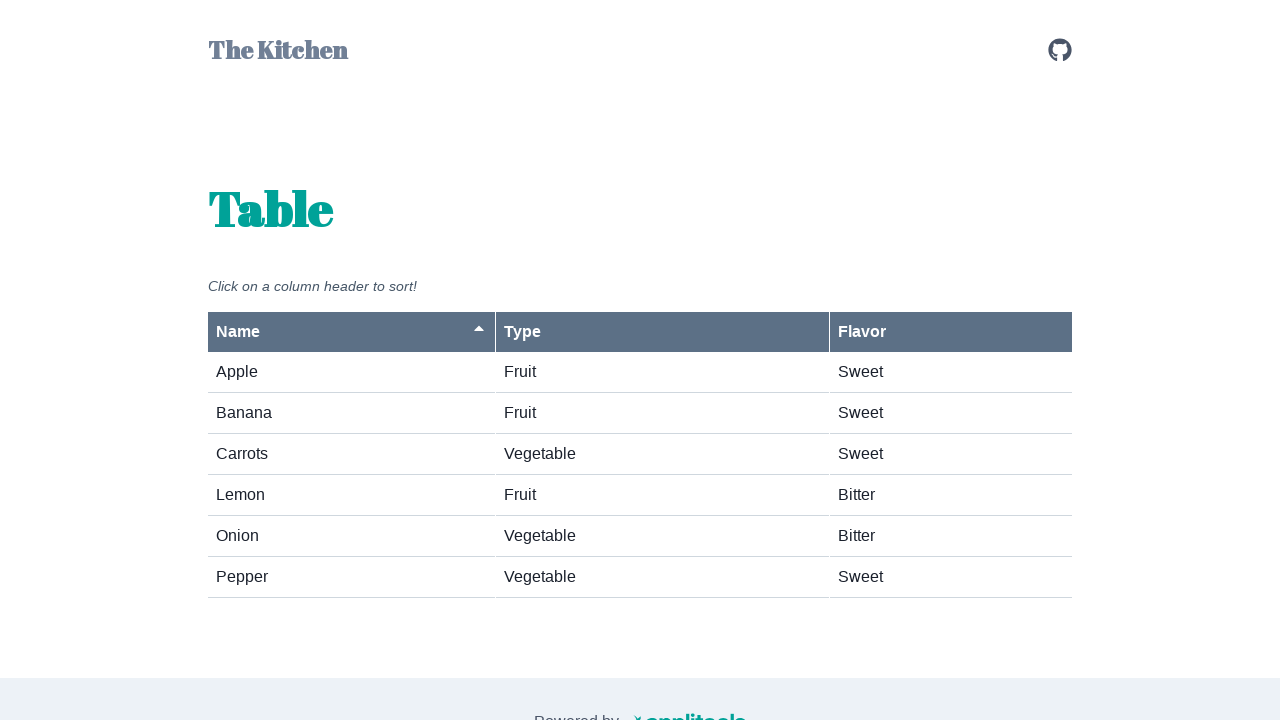

Table element is visible after sorting
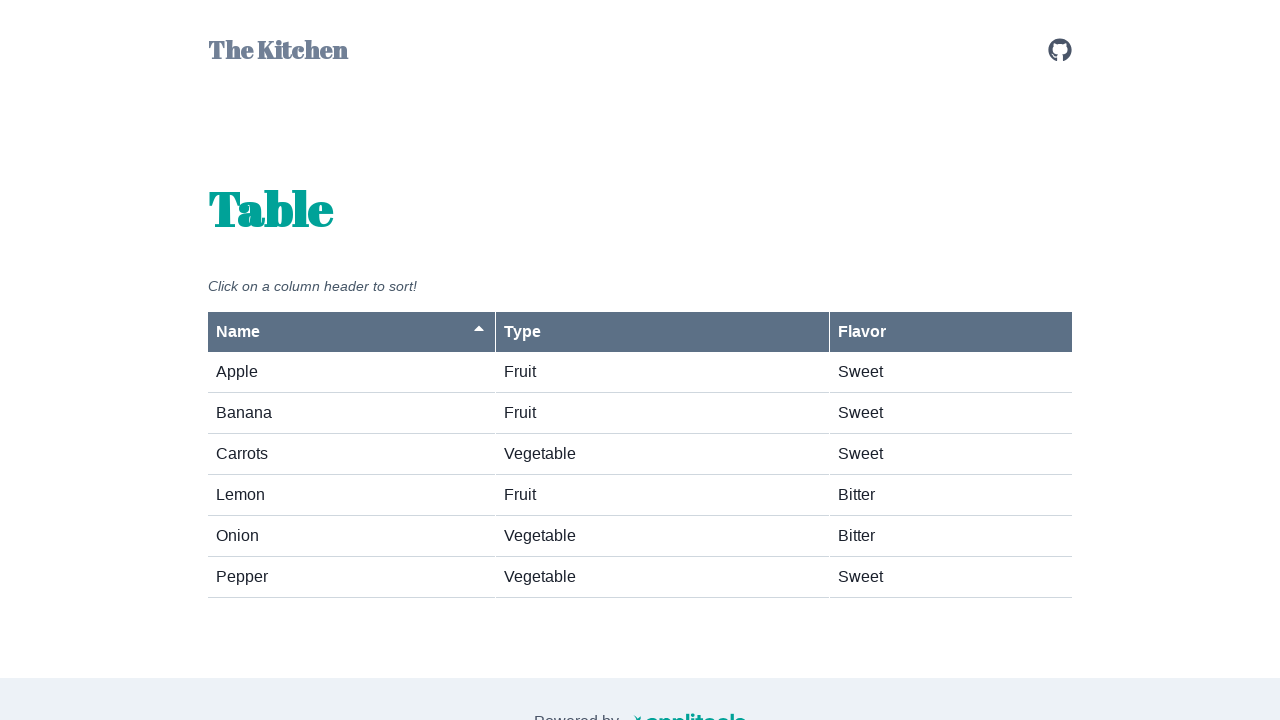

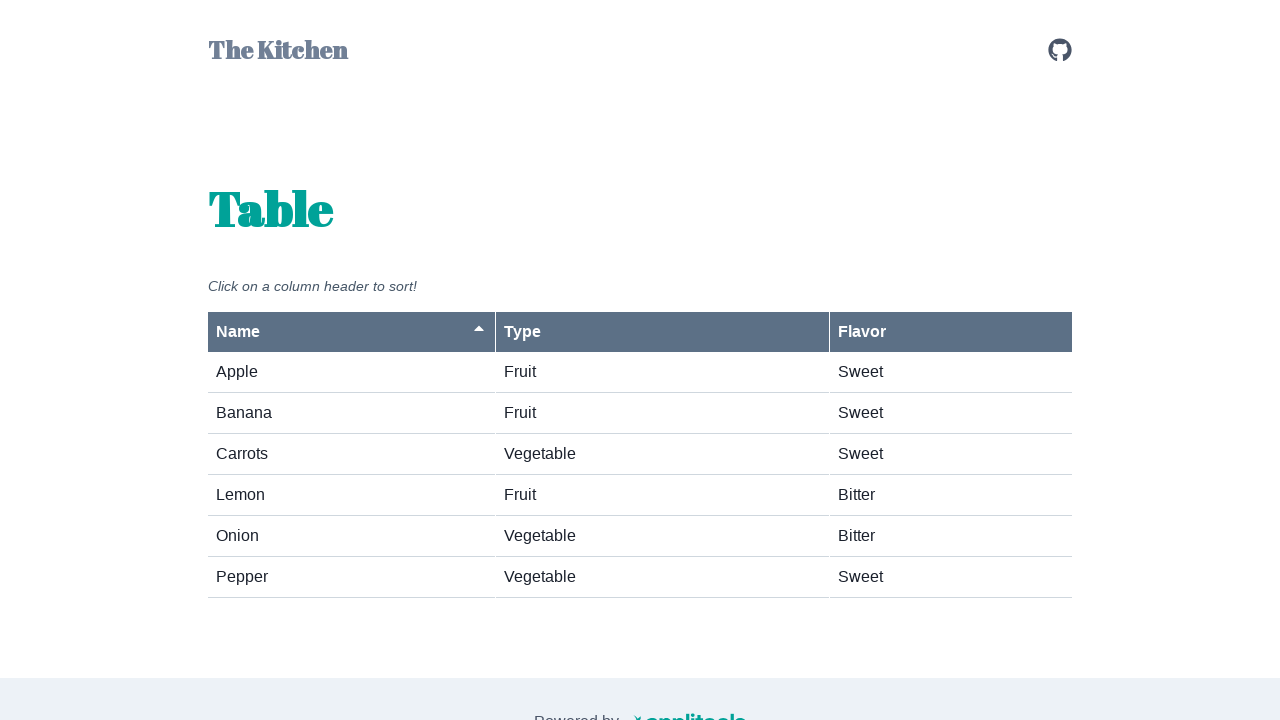